Tests TodoMVC app by adding two todo items, checking them as completed, and verifying the completed status is correctly applied to each item.

Starting URL: https://demo.playwright.dev/todomvc/#/

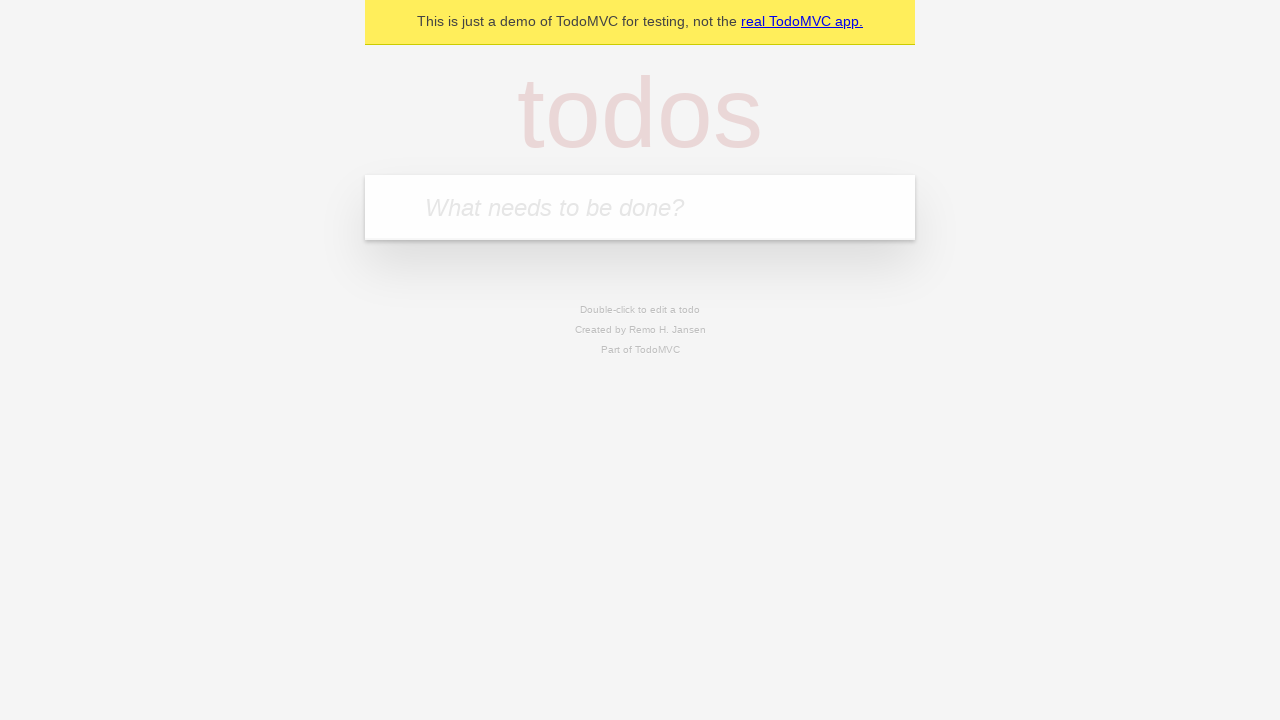

Located the 'What needs to be done?' input field
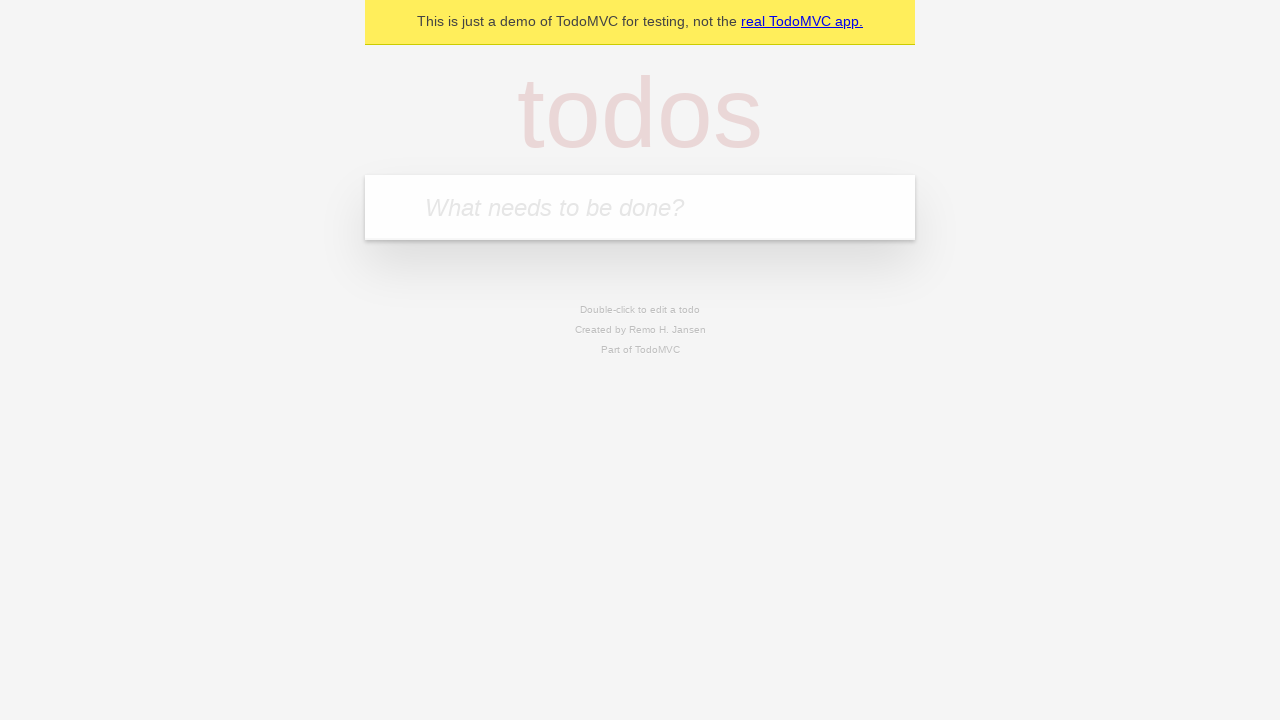

Filled first todo item with 'John Dou' on internal:attr=[placeholder="What needs to be done?"i]
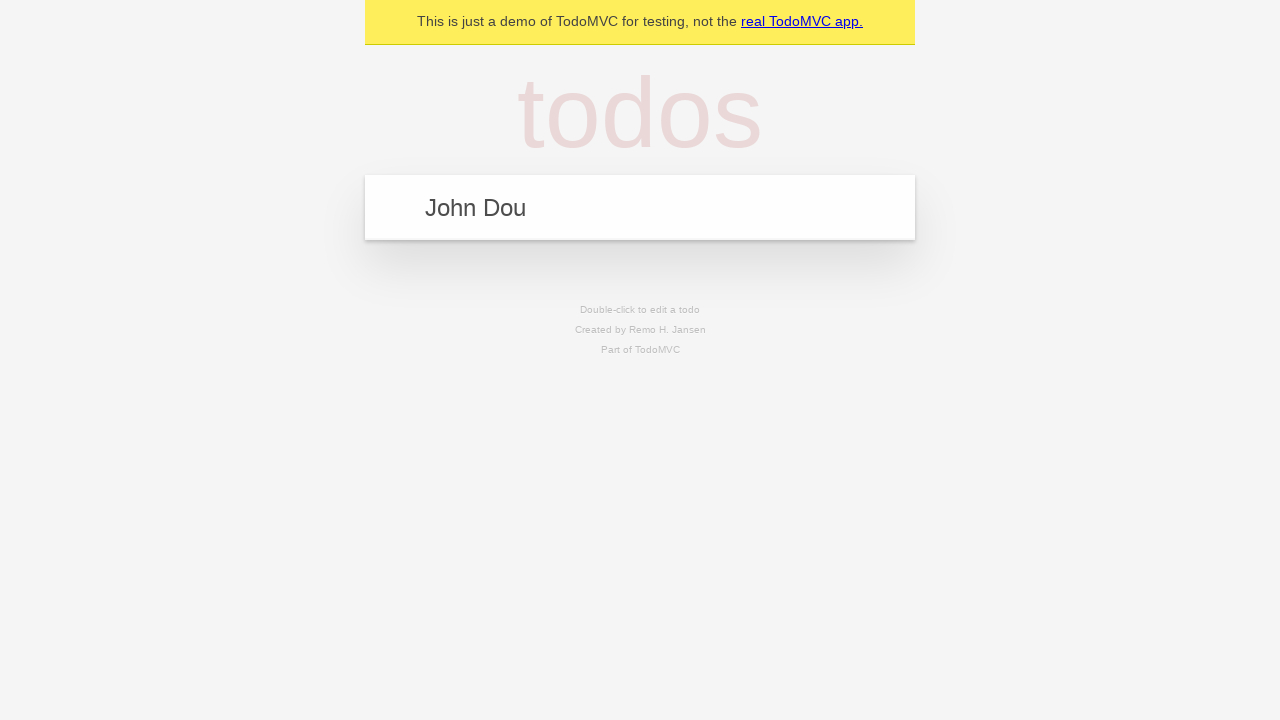

Pressed Enter to add first todo item on internal:attr=[placeholder="What needs to be done?"i]
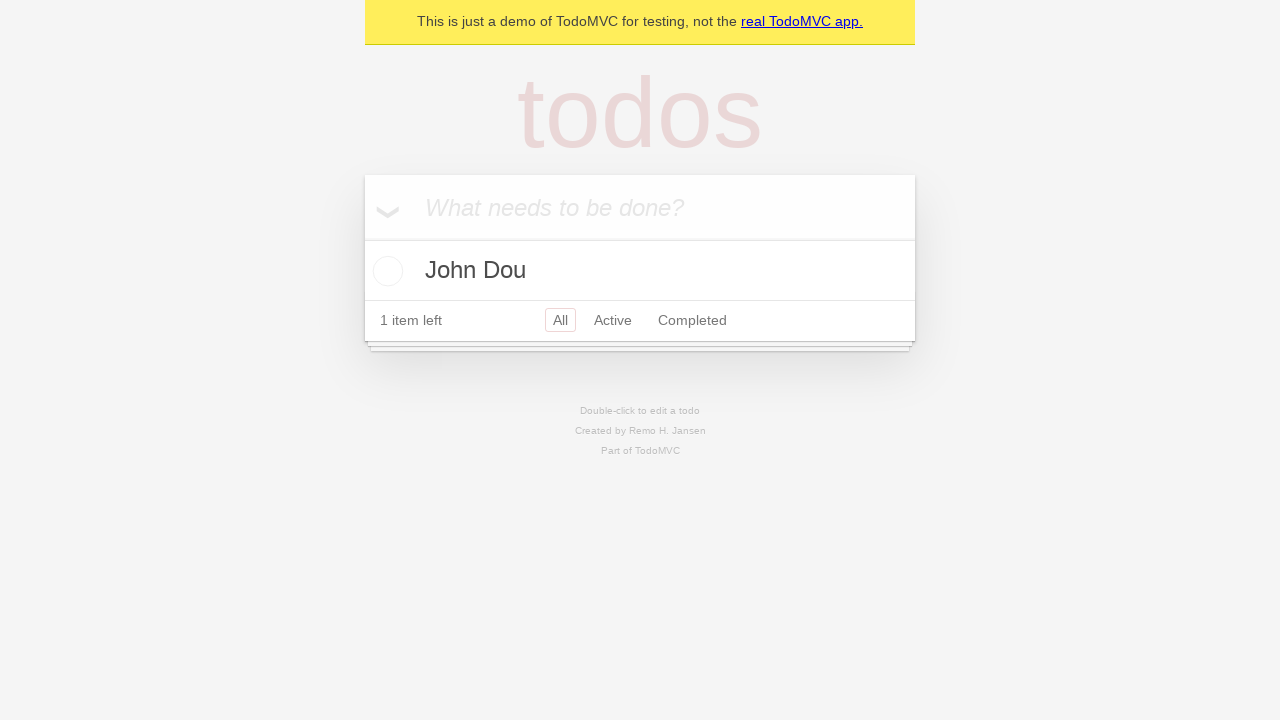

Filled second todo item with 'JJ PP' on internal:attr=[placeholder="What needs to be done?"i]
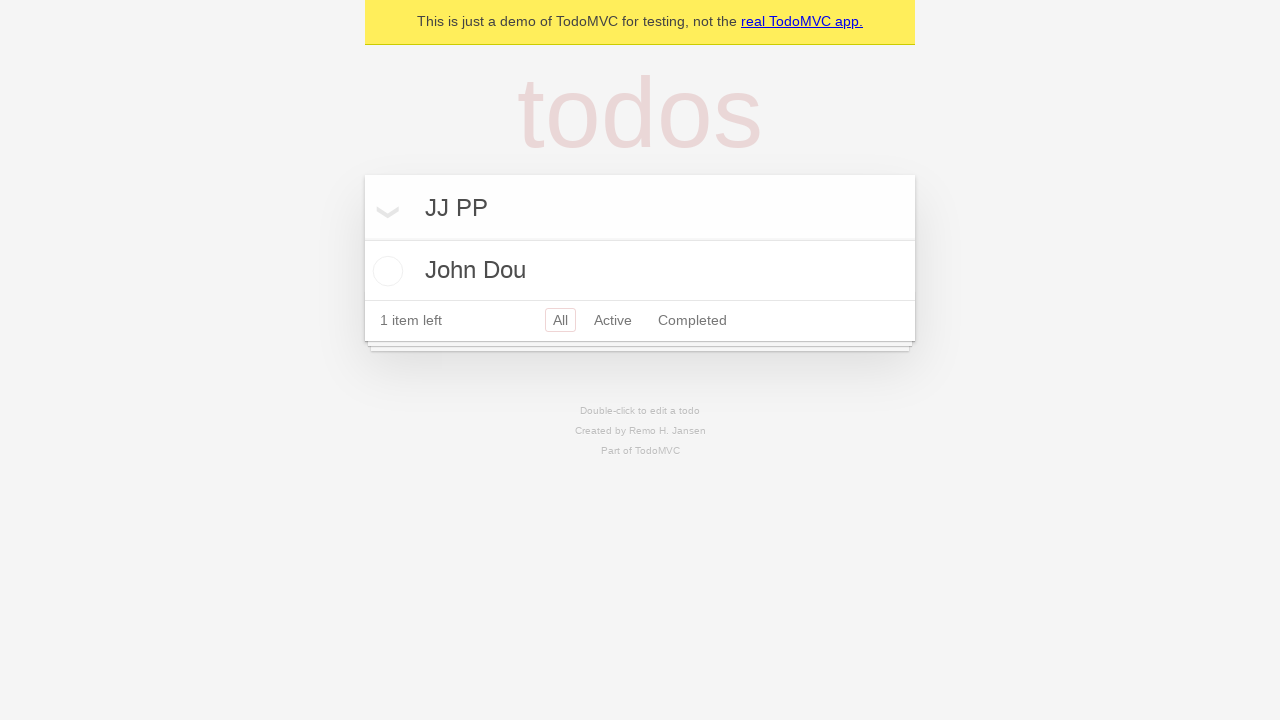

Pressed Enter to add second todo item on internal:attr=[placeholder="What needs to be done?"i]
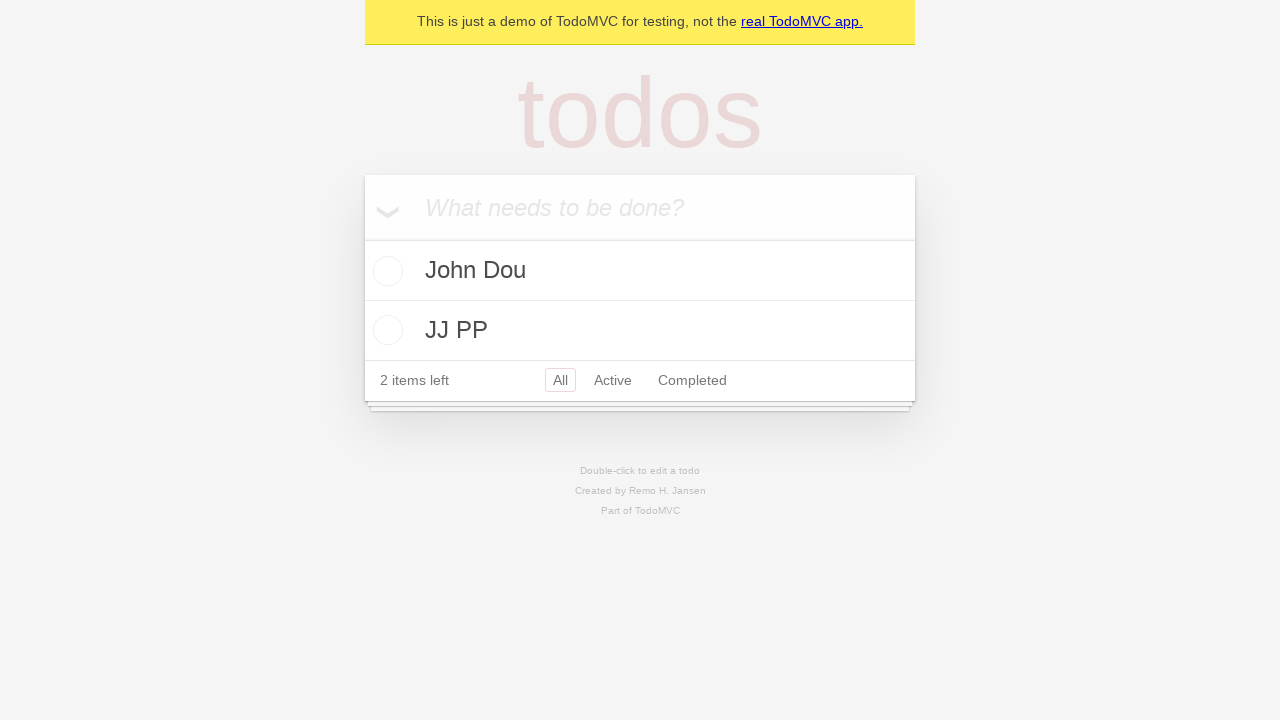

Located the first todo item
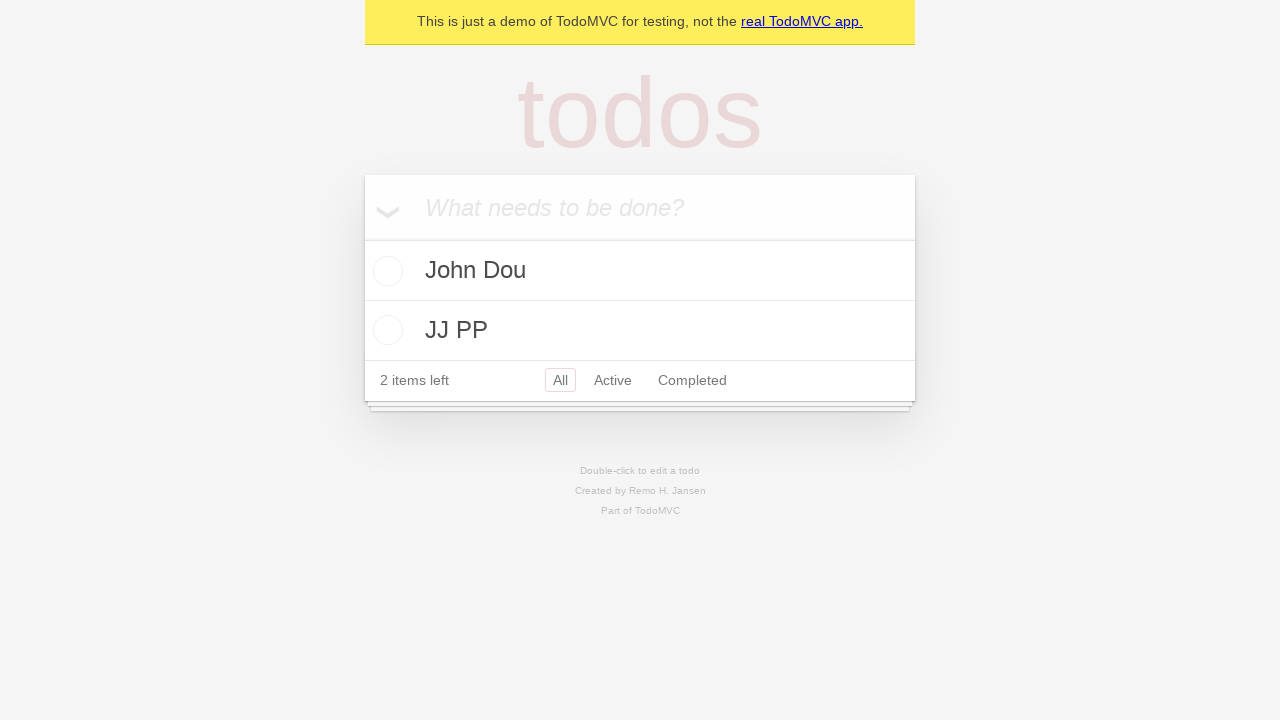

Checked the first todo item as completed at (385, 271) on internal:testid=[data-testid="todo-item"s] >> nth=0 >> internal:role=checkbox
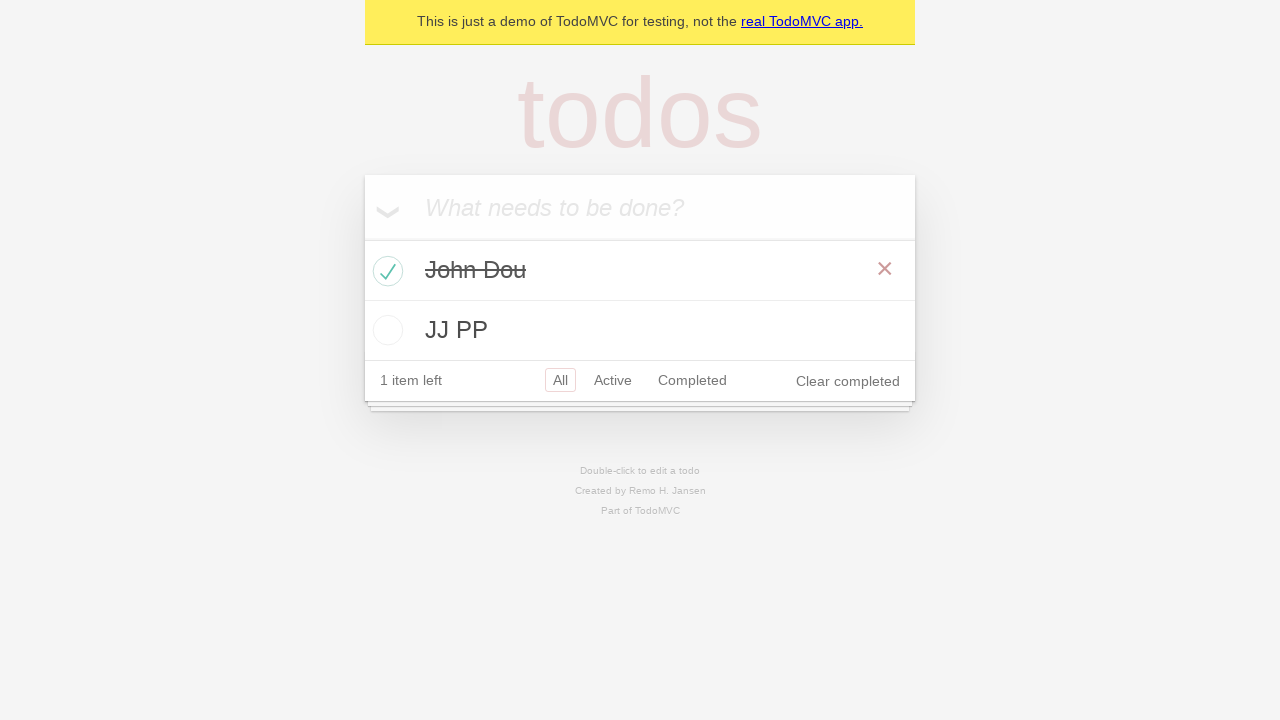

Located the second todo item
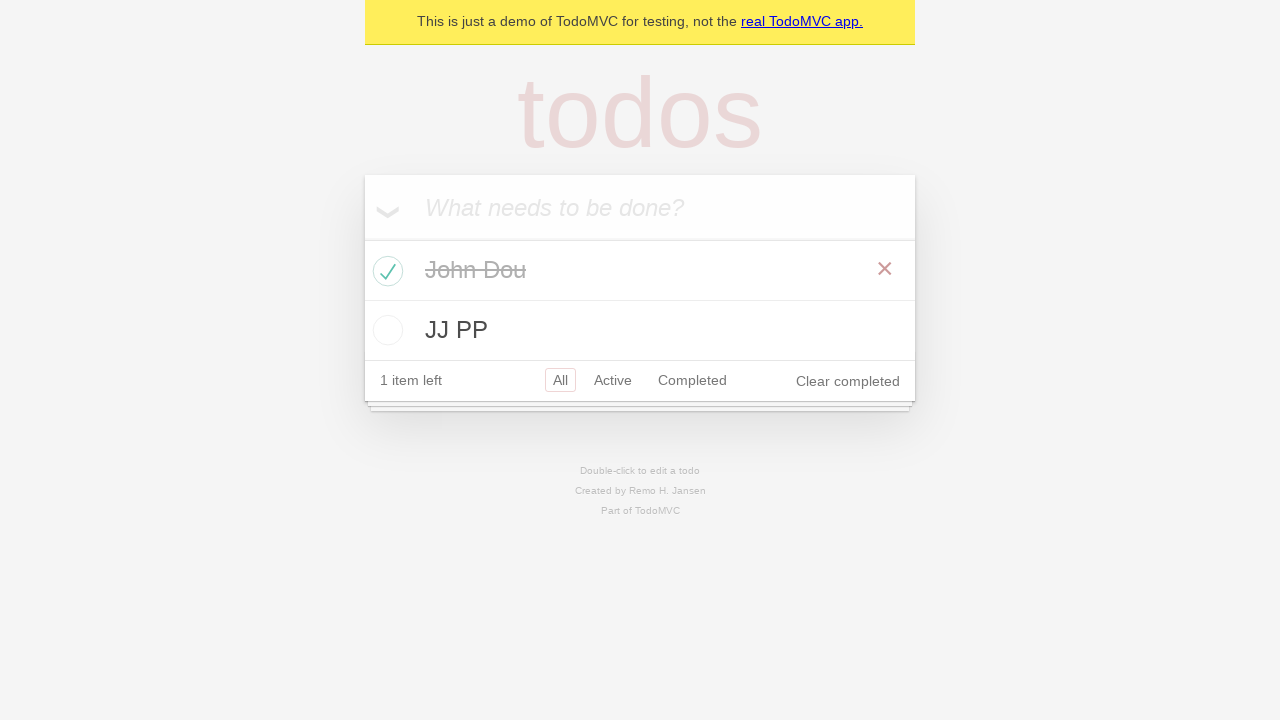

Checked the second todo item as completed at (385, 330) on internal:testid=[data-testid="todo-item"s] >> nth=1 >> internal:role=checkbox
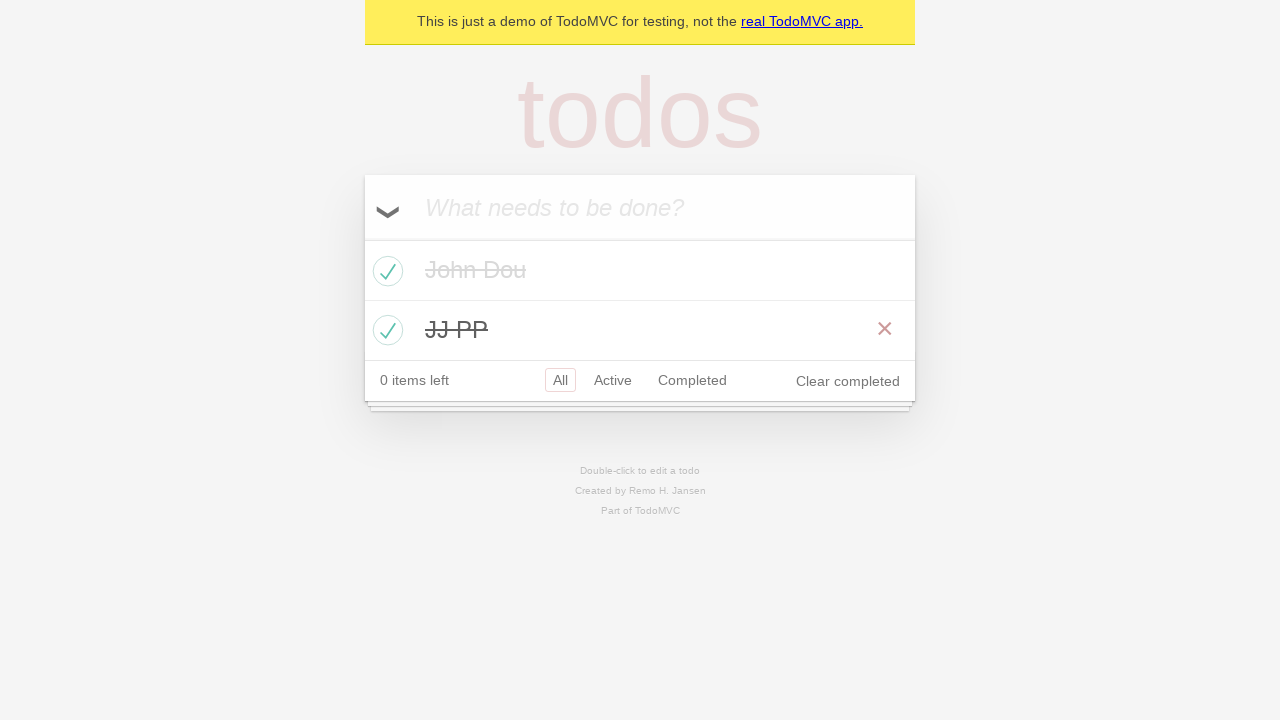

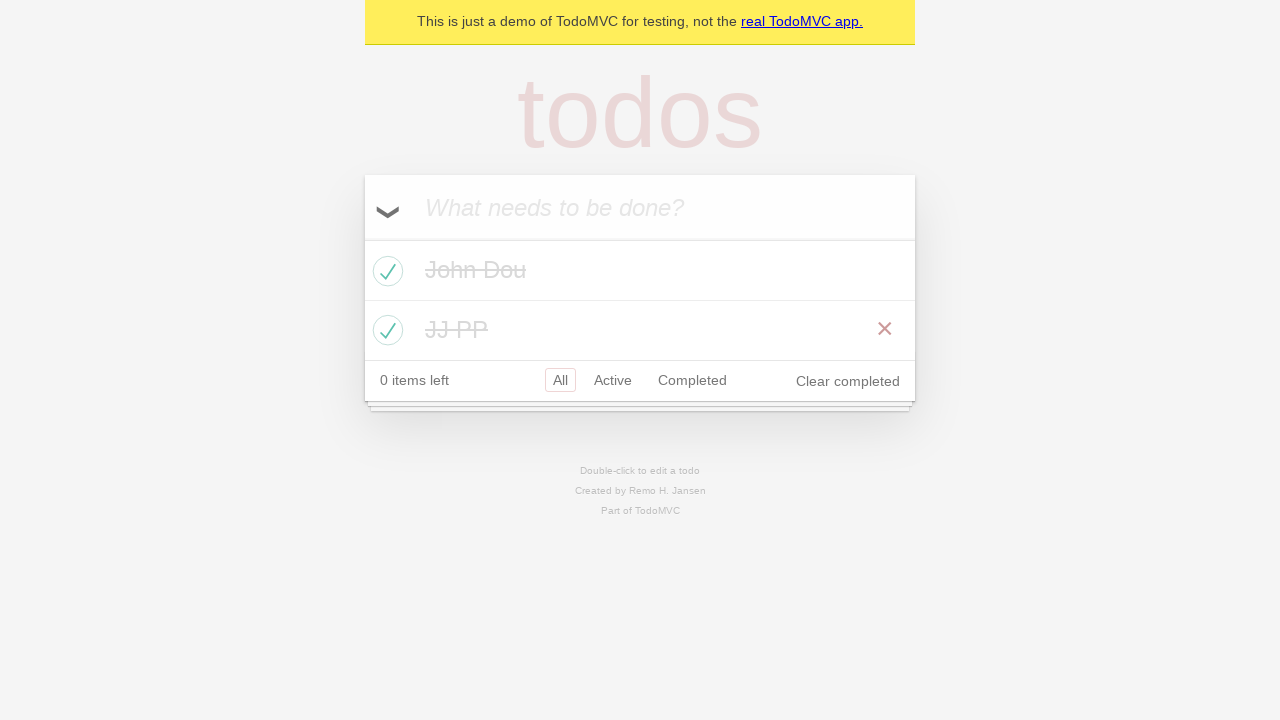